Tests pagination by clicking on page 3 in the catalog and then opening a product from that page

Starting URL: http://intershop5.skillbox.ru/

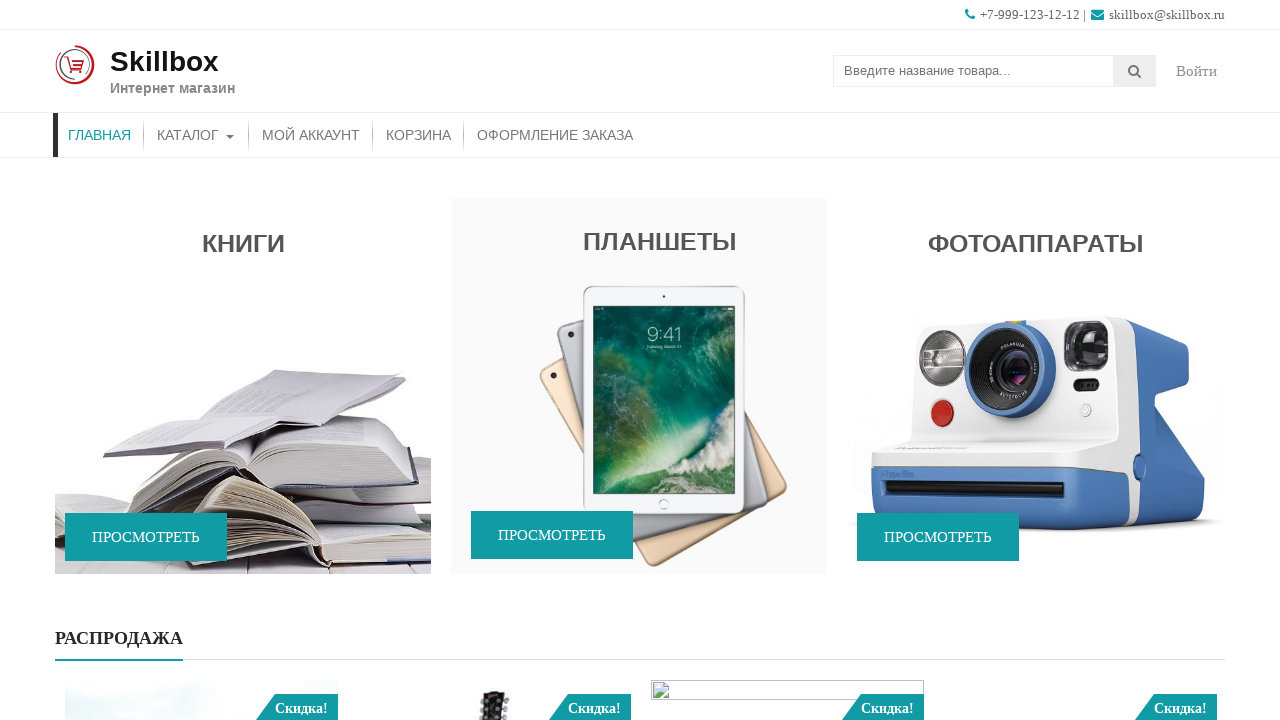

Clicked on catalog button at (196, 135) on #menu-item-46
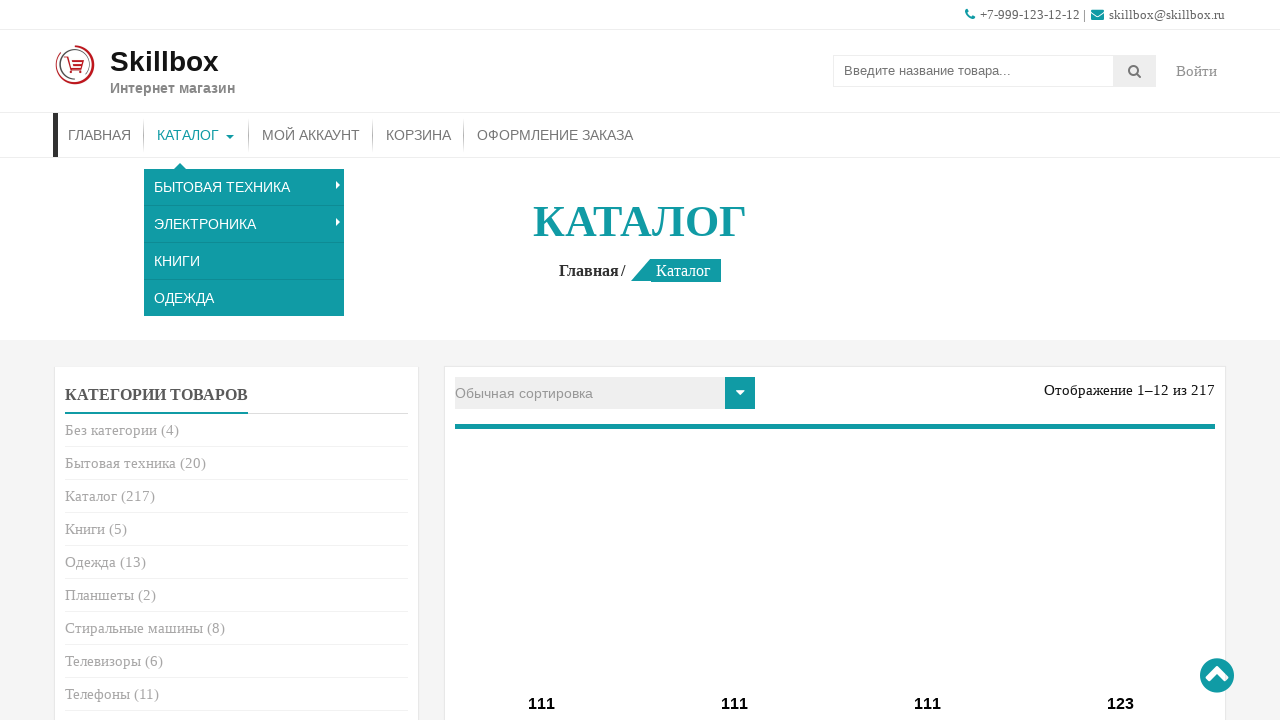

Clicked on page 3 in pagination at (769, 360) on .page-numbers li:nth-of-type(3)
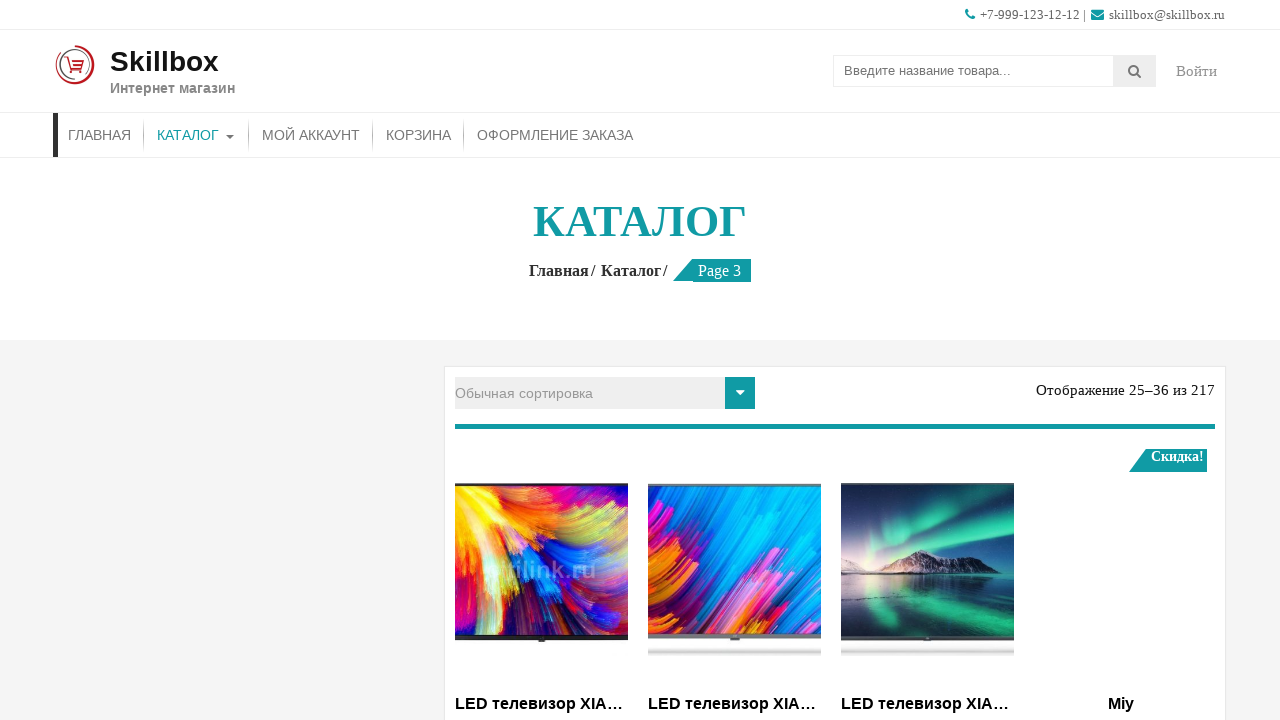

Clicked on third product card from page 3 at (928, 704) on .columns-4 .type-product:nth-of-type(3) a.collection_title
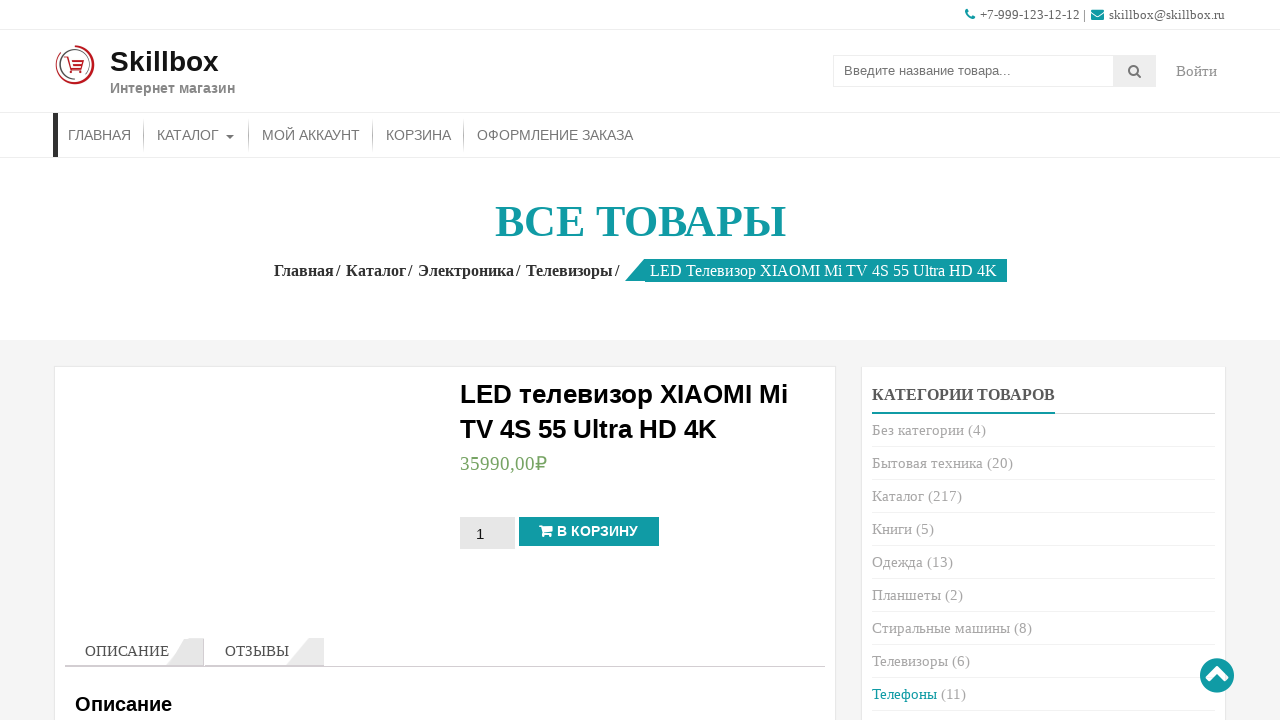

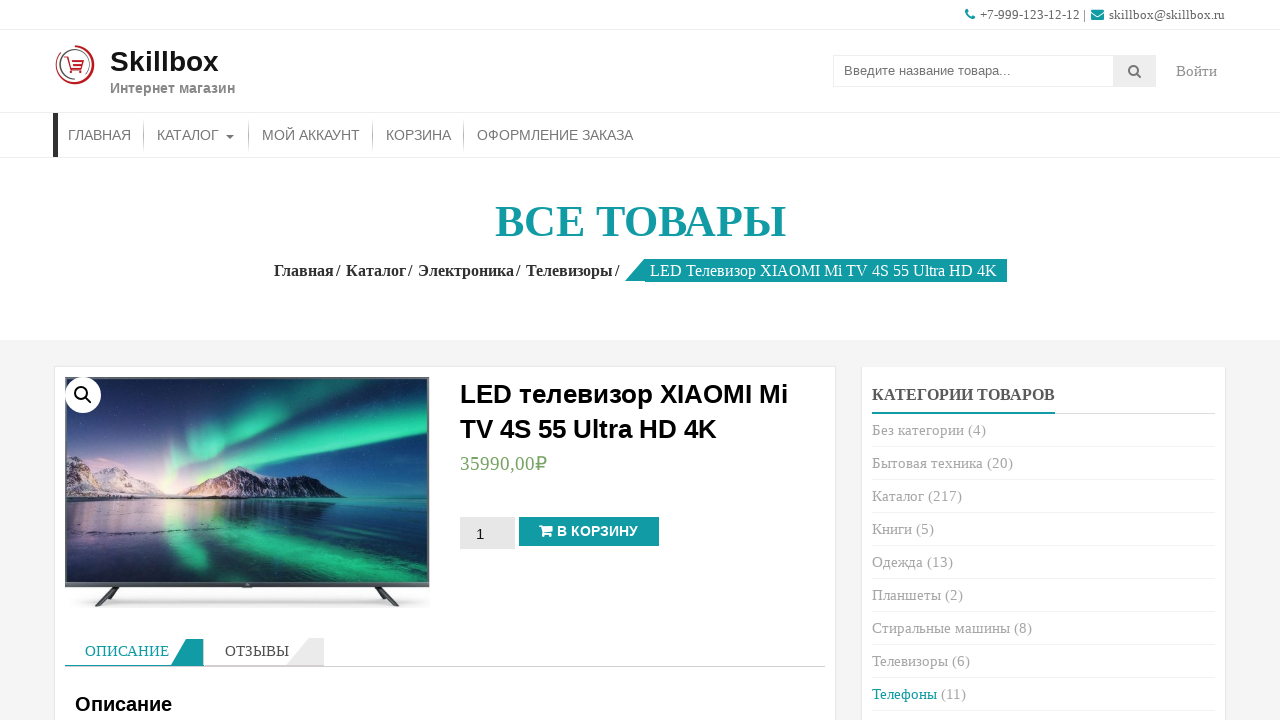